Tests form interaction on a practice page by locating a name input field and entering text into it using JavaScript execution.

Starting URL: https://www.letskodeit.com/practice

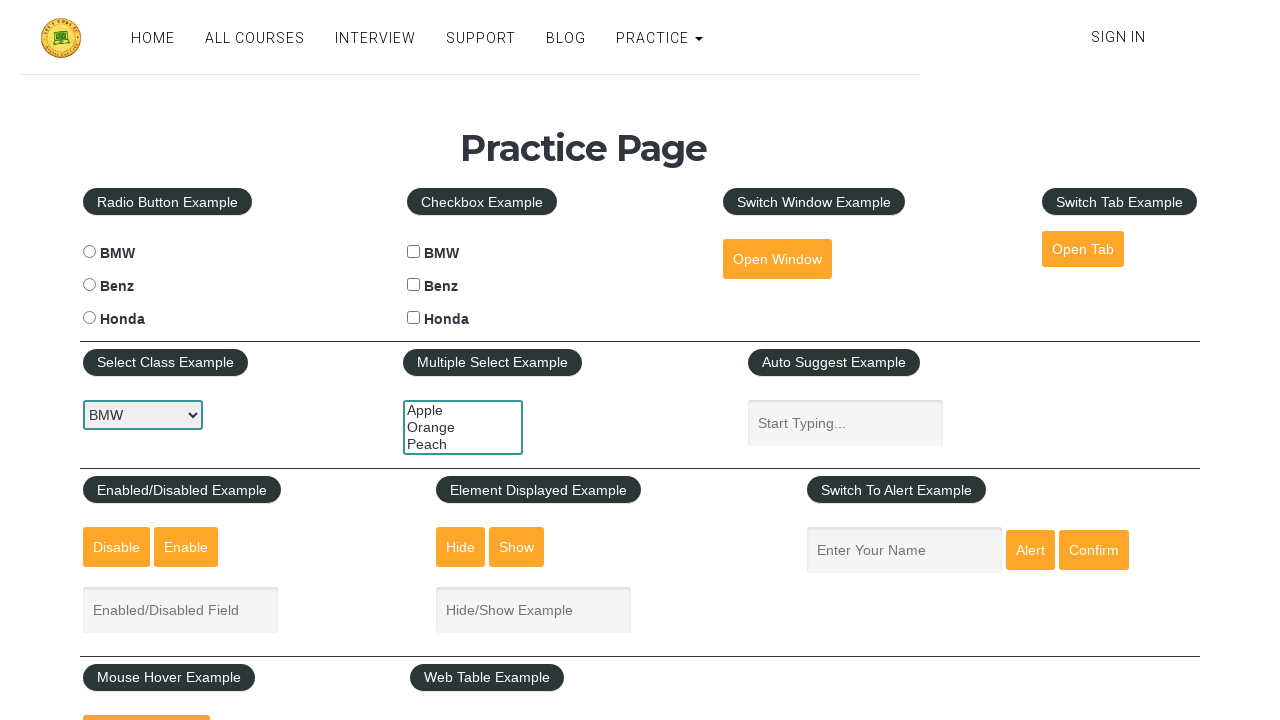

Page loaded and DOM content ready
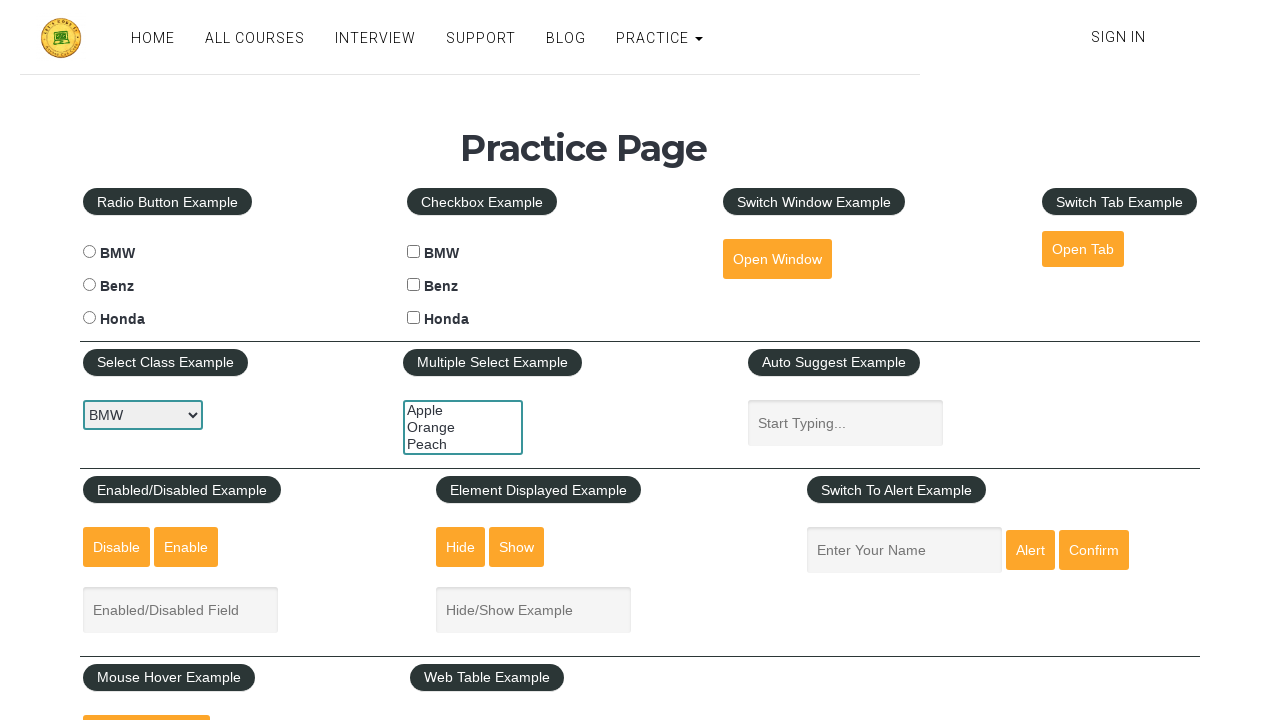

Filled name input field with 'Test' on #name
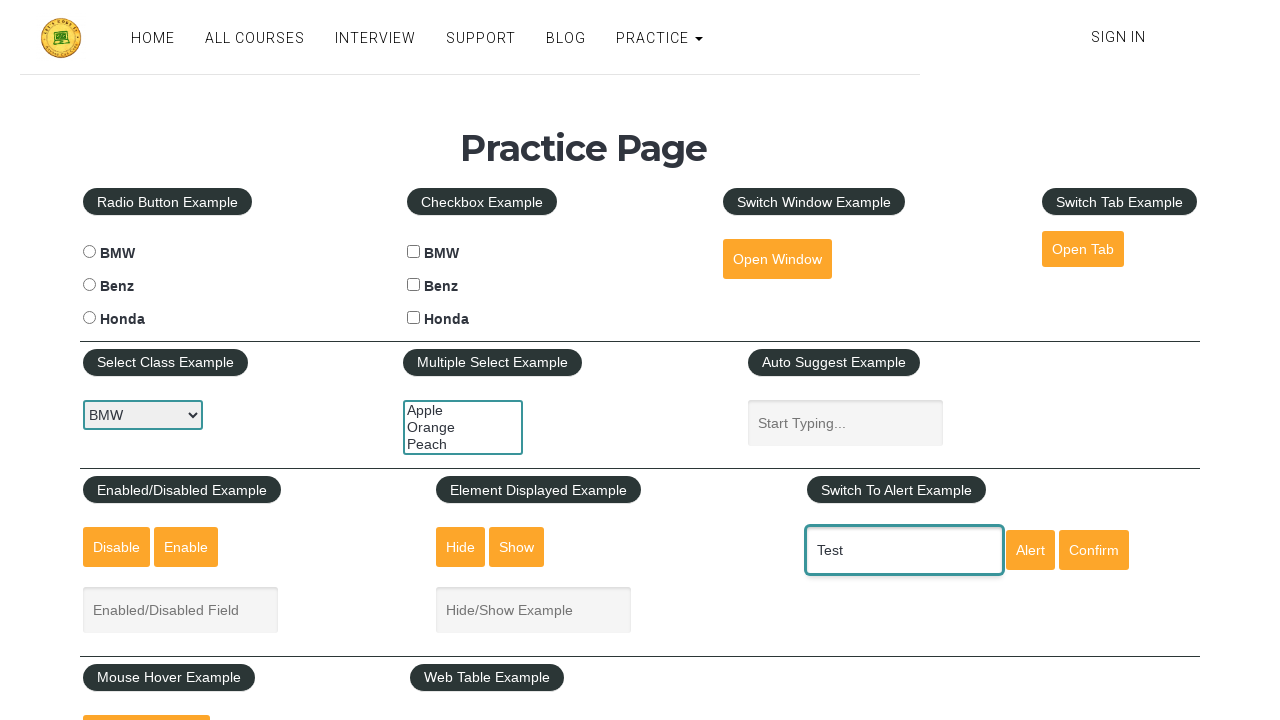

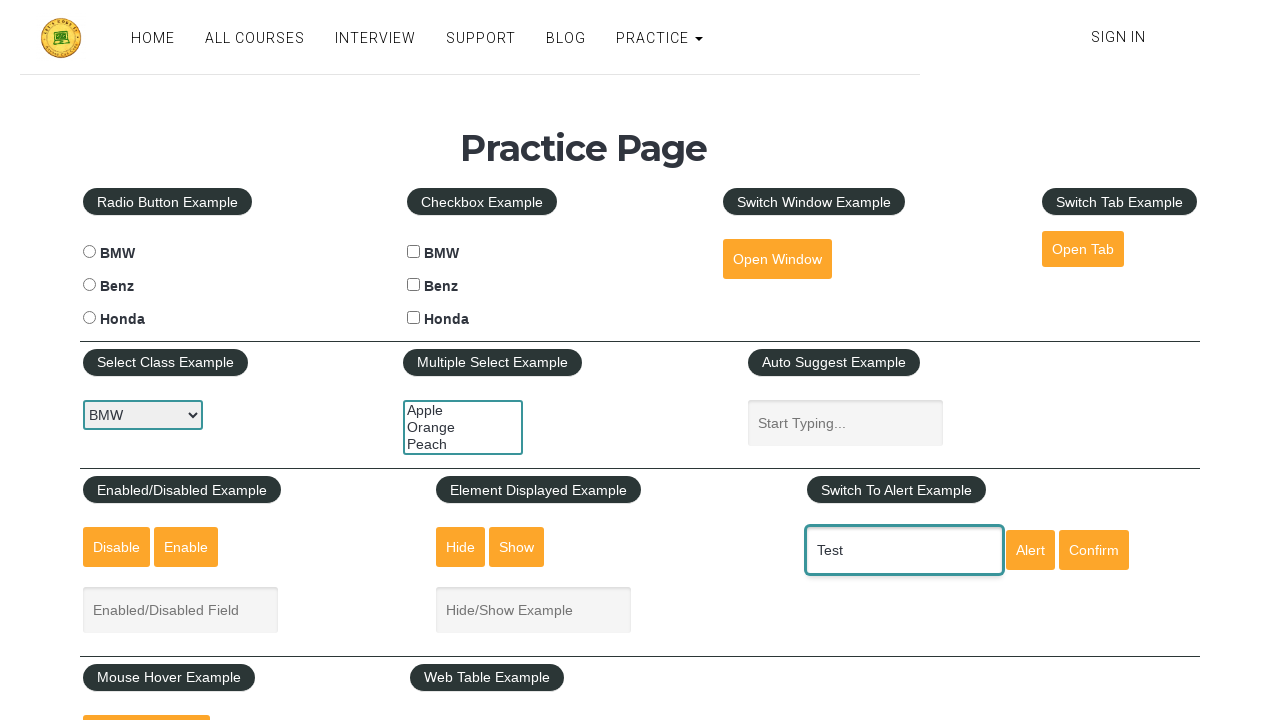